Navigates to the Tech With Tim website and verifies the page loads by checking the title

Starting URL: https://techwithtim.net

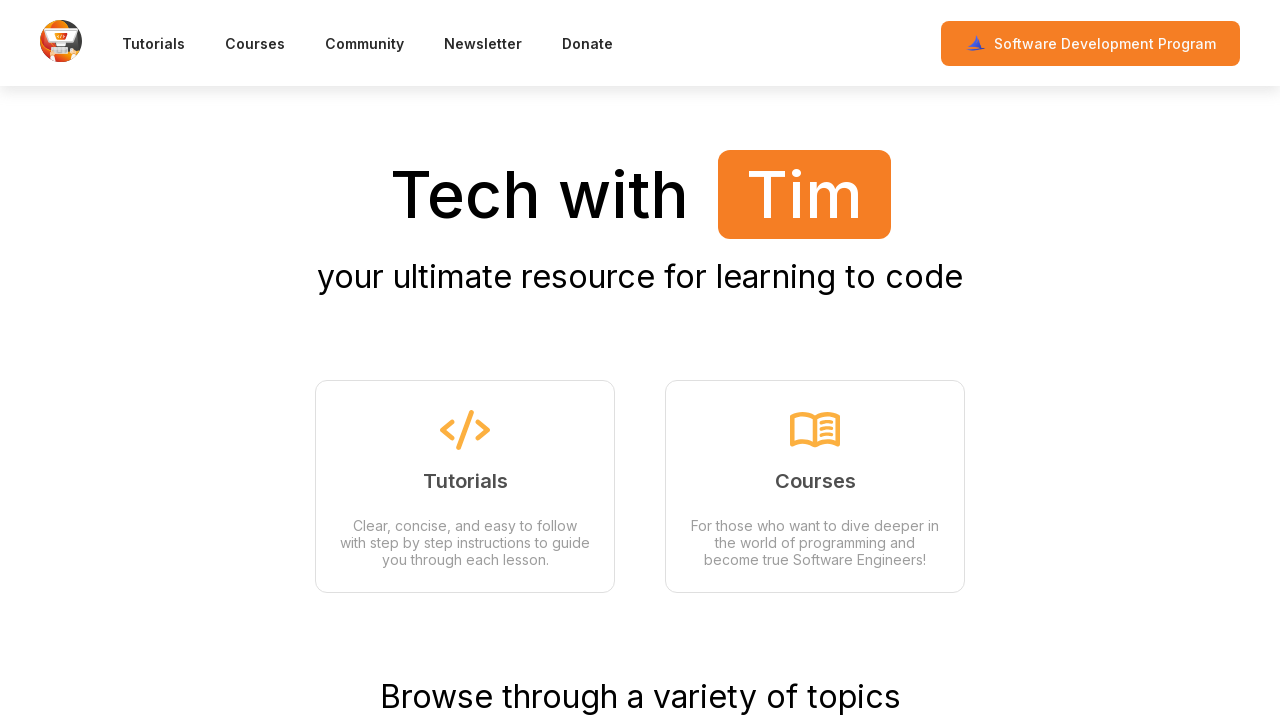

Waited for page DOM content to load
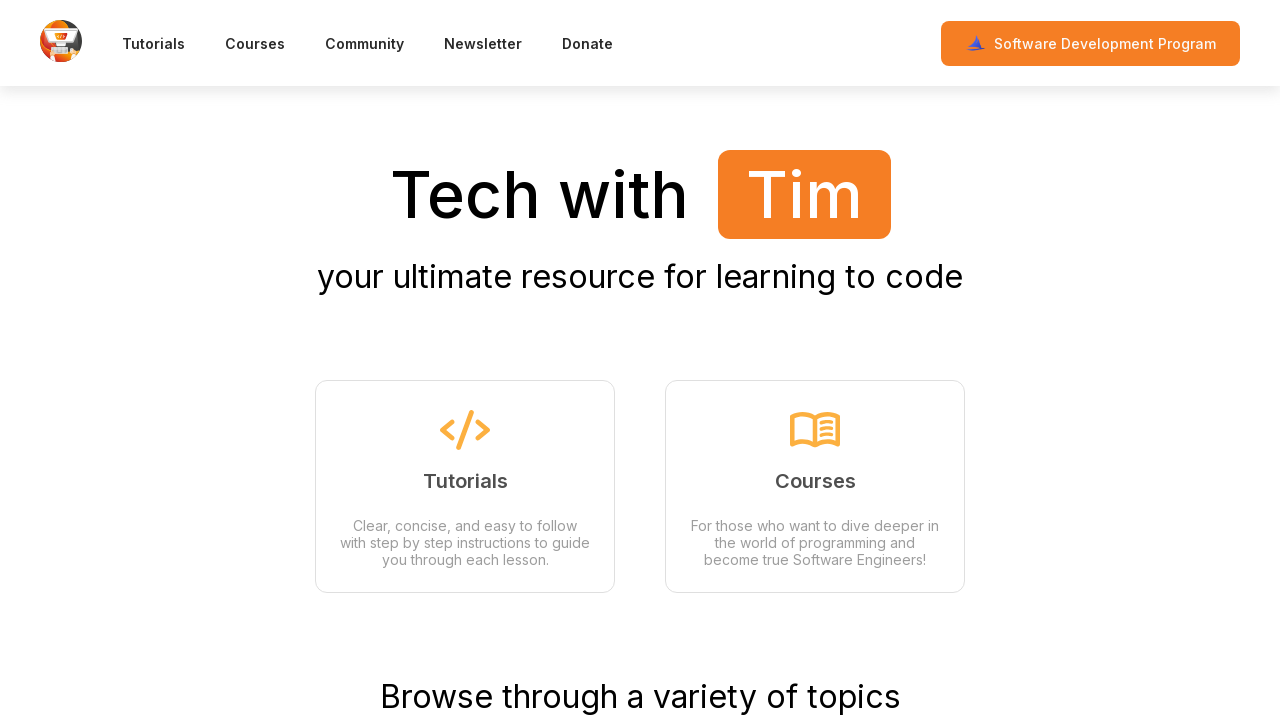

Verified page title exists
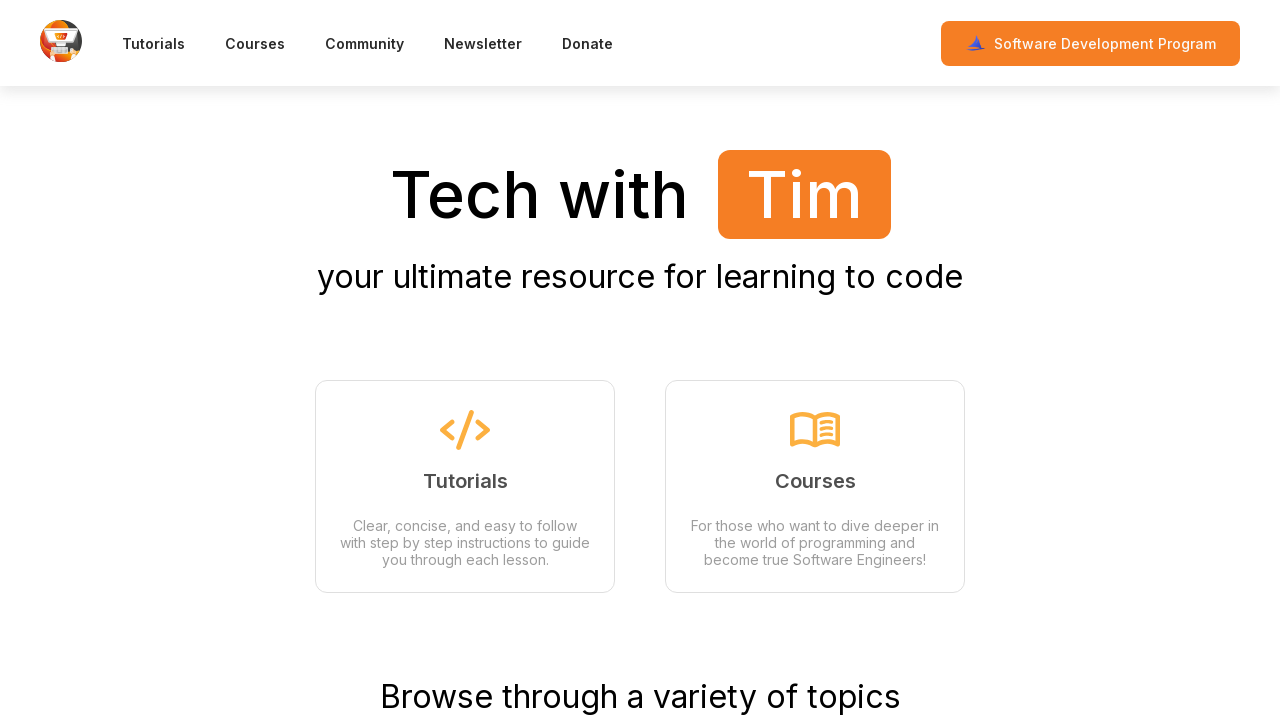

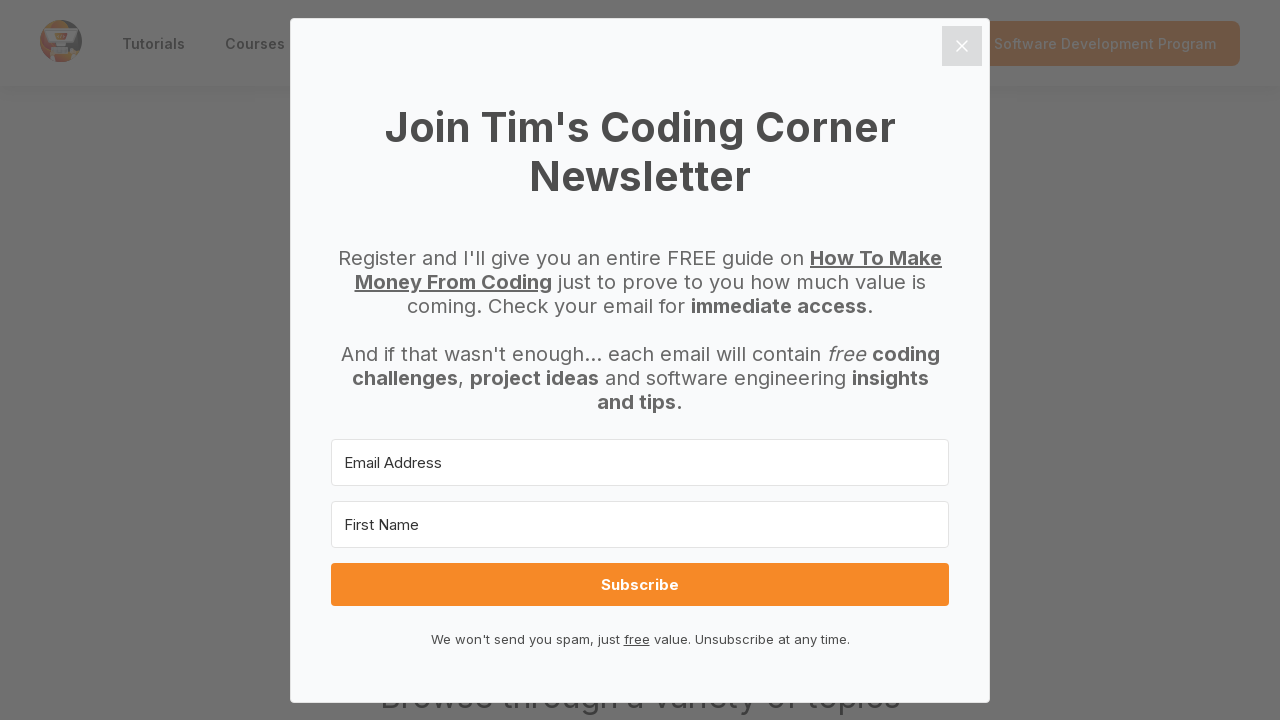